Tests basic browser navigation by navigating to Selenium website, then using back and forward browser navigation commands

Starting URL: https://www.selenium.dev/

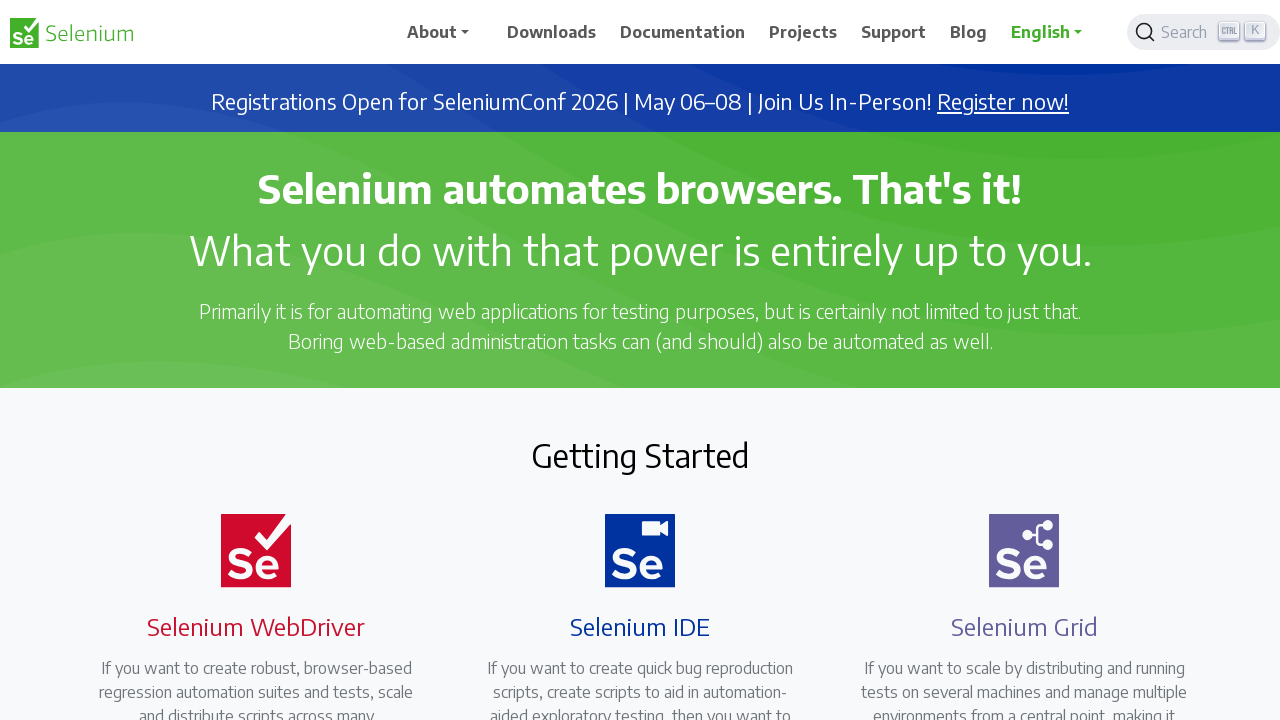

Printed current URL for verification
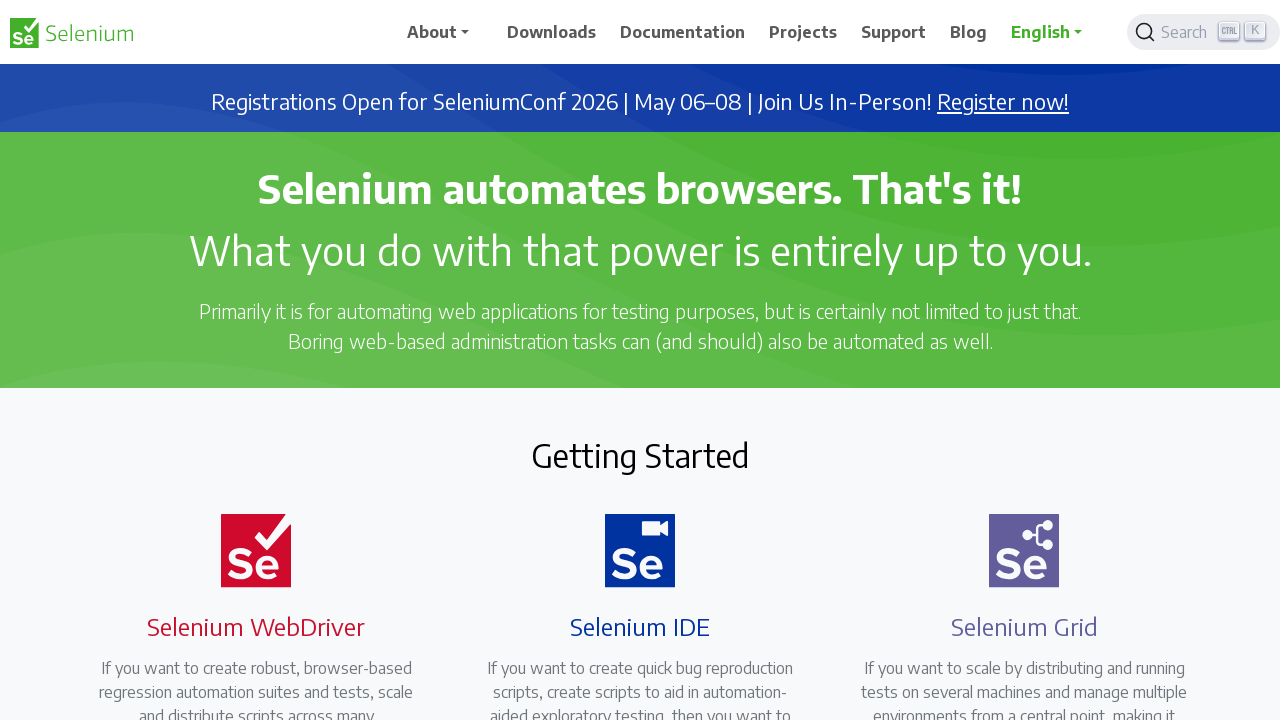

Navigated back in browser history
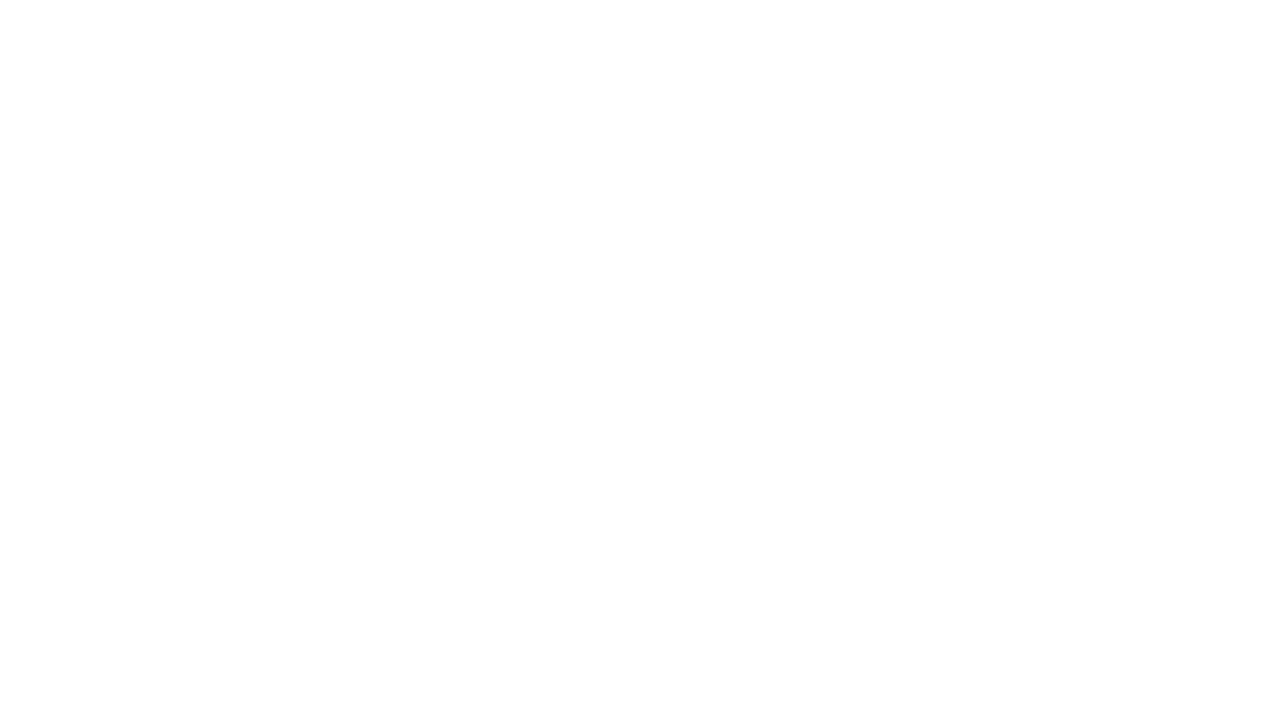

Navigated forward in browser history
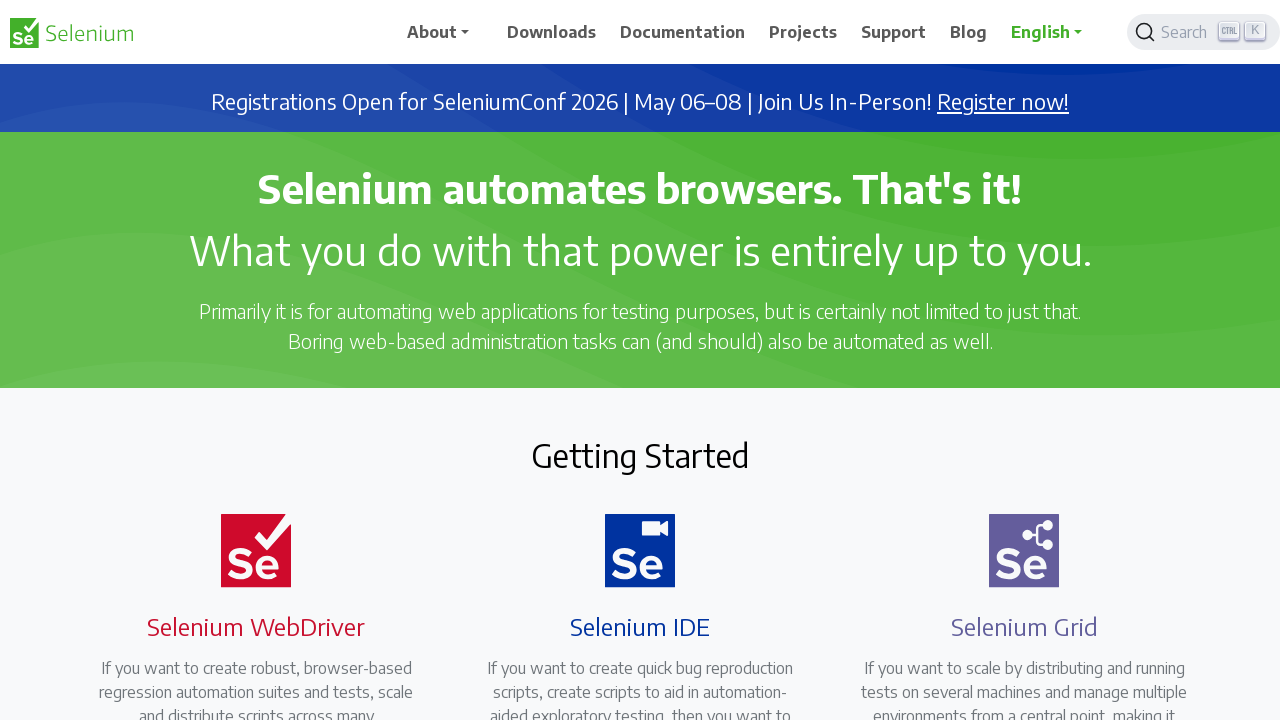

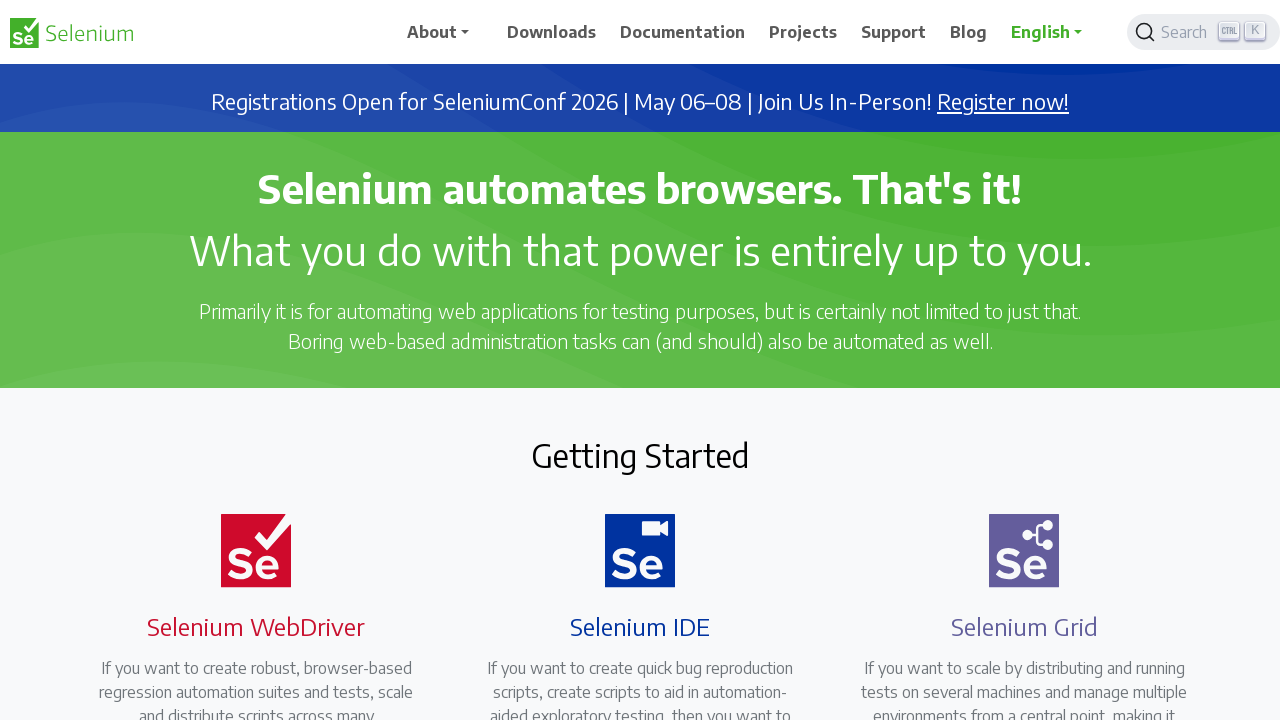